Clicks the Data Types link under Chapter 9 and verifies the URL and page heading.

Starting URL: https://bonigarcia.dev/selenium-webdriver-java/

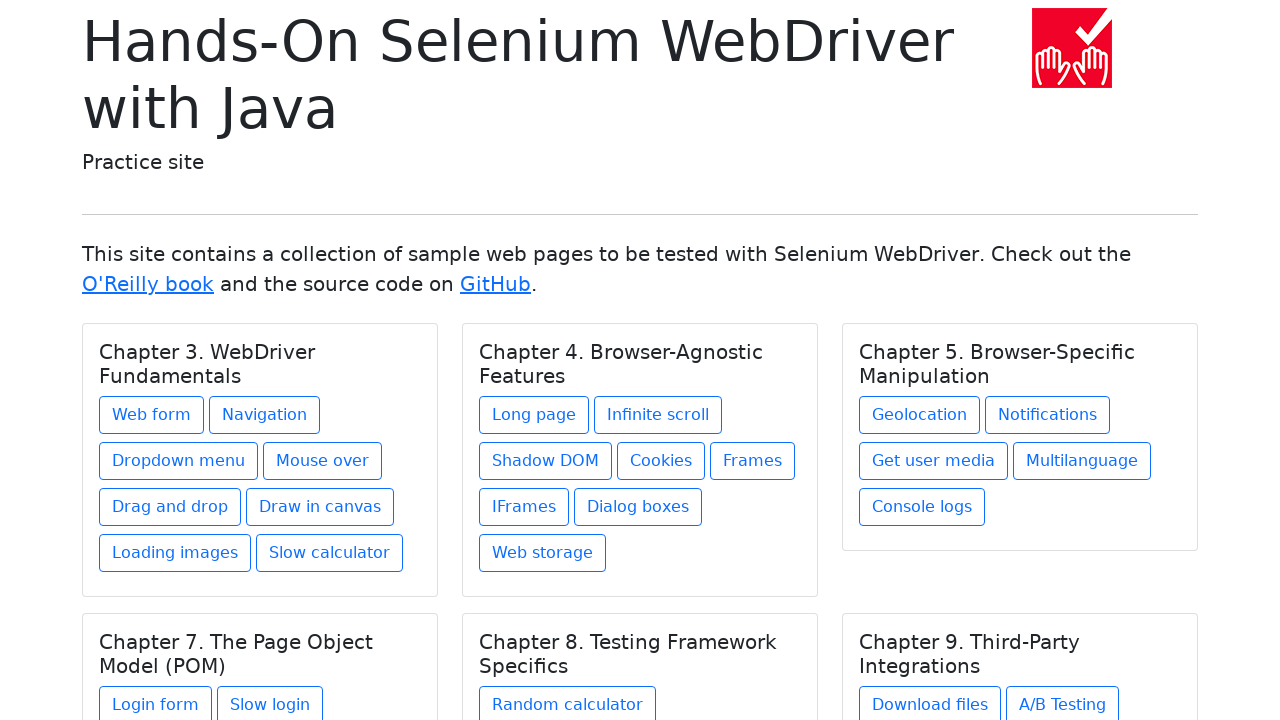

Clicked the Data Types link under Chapter 9 at (915, 612) on xpath=//h5[text() = 'Chapter 9. Third-Party Integrations']/../a[contains(@href, 
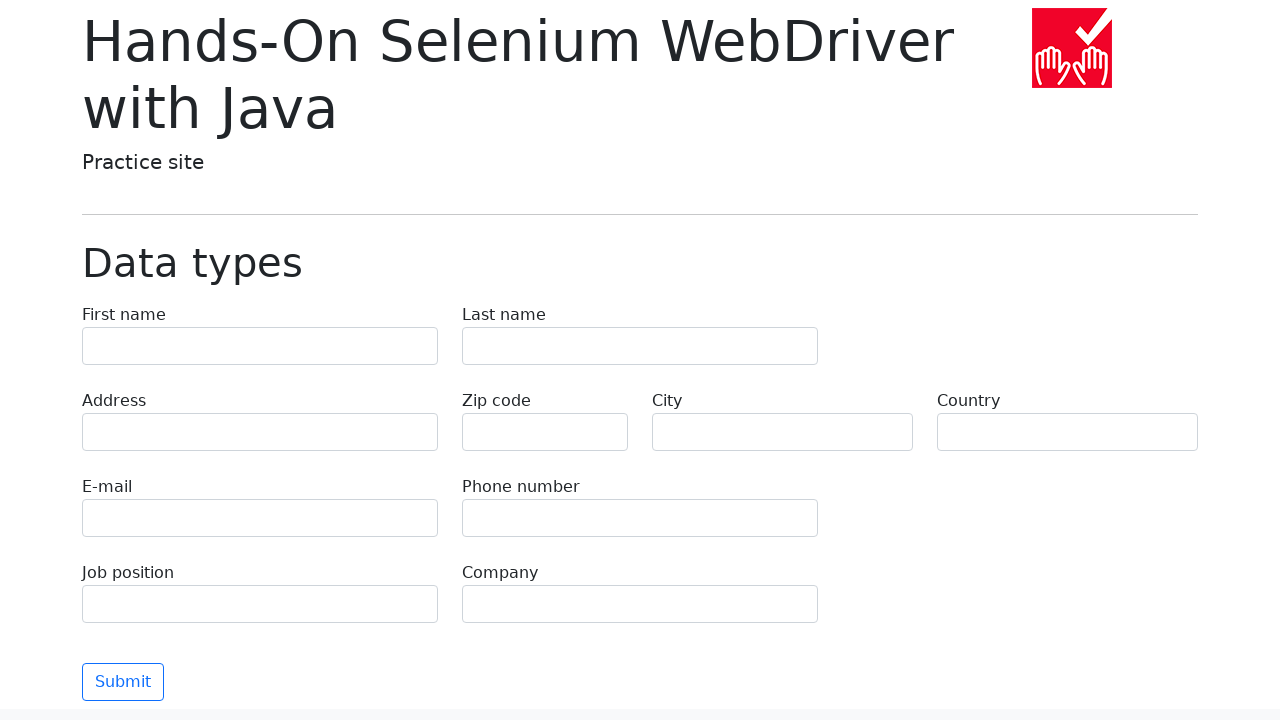

Page heading element loaded
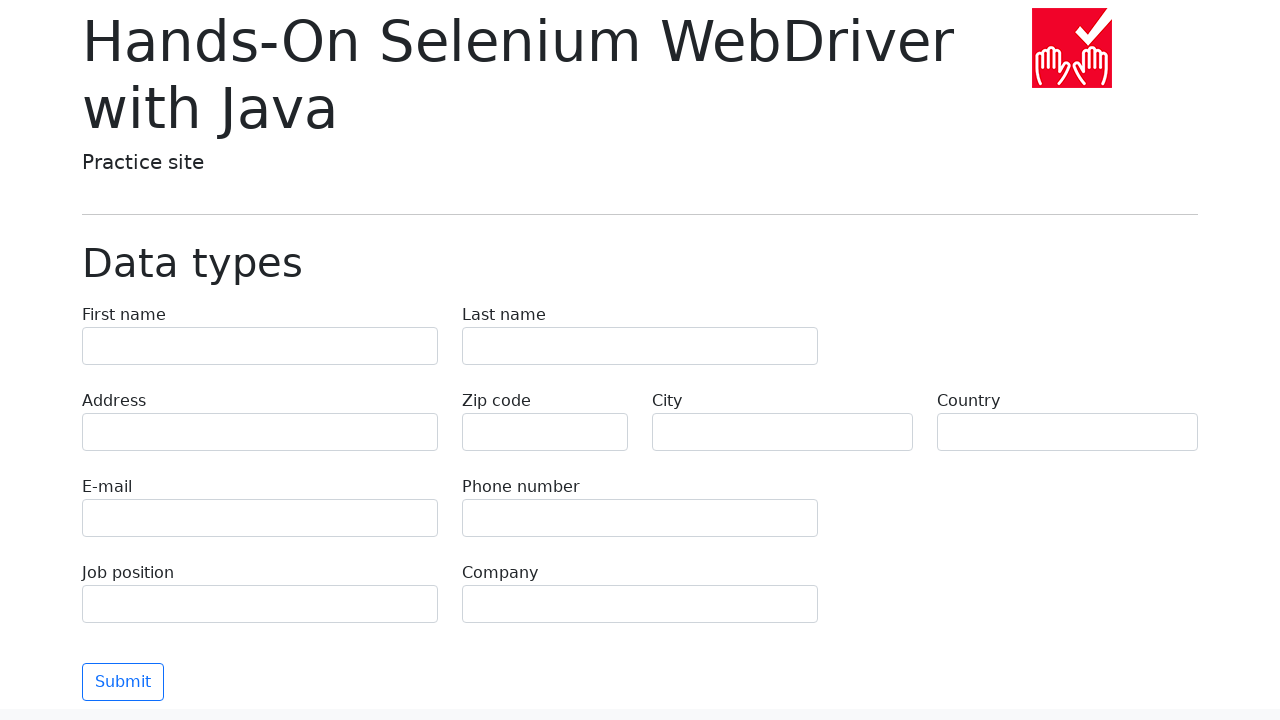

Verified URL is https://bonigarcia.dev/selenium-webdriver-java/data-types.html
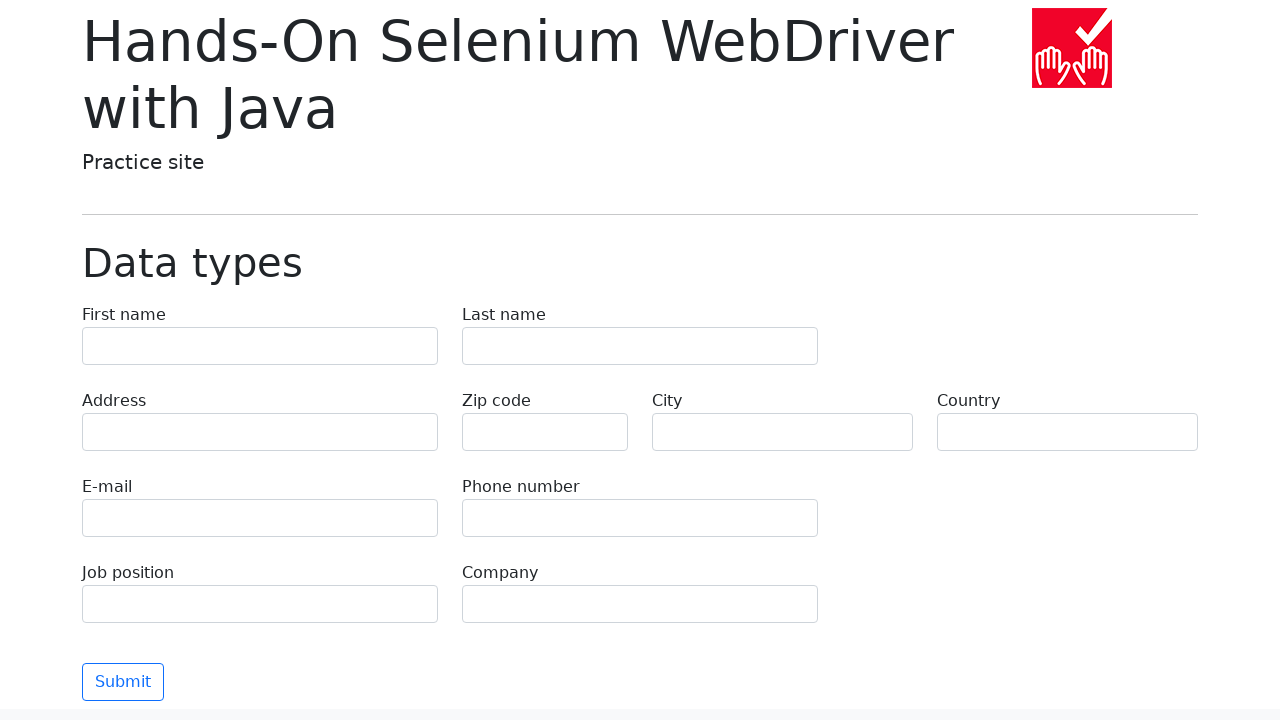

Verified page heading is 'Data types'
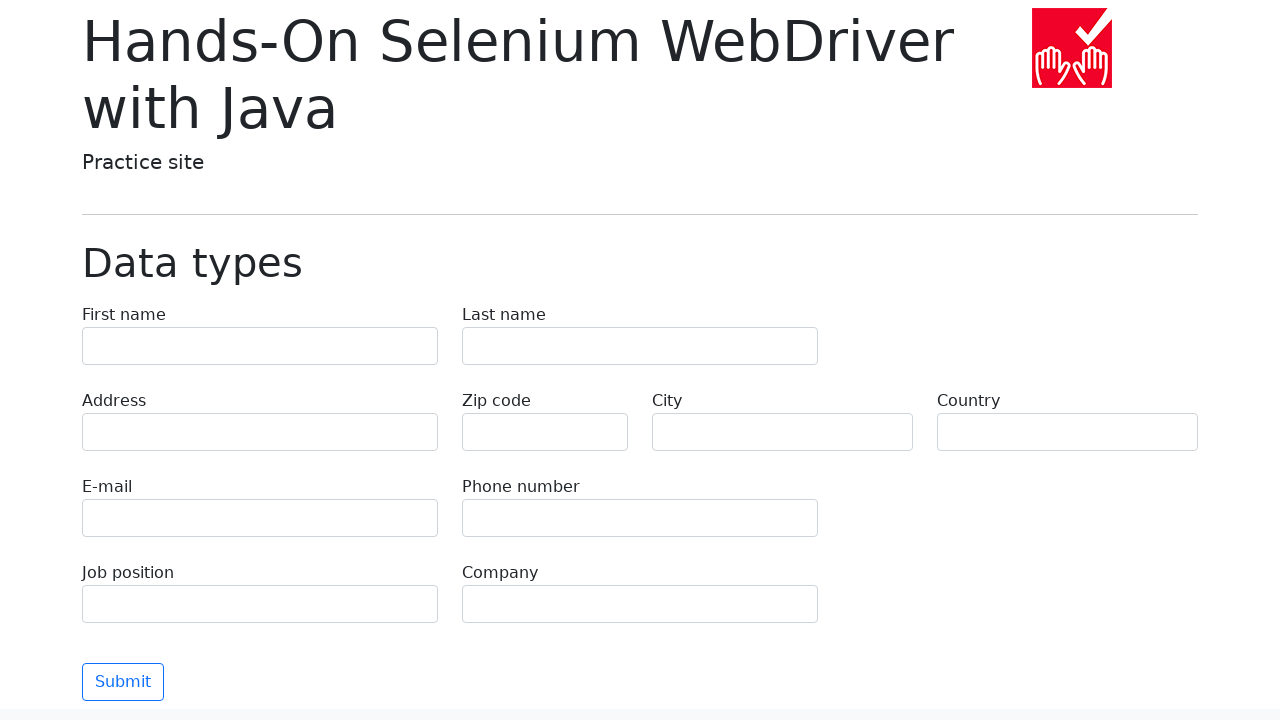

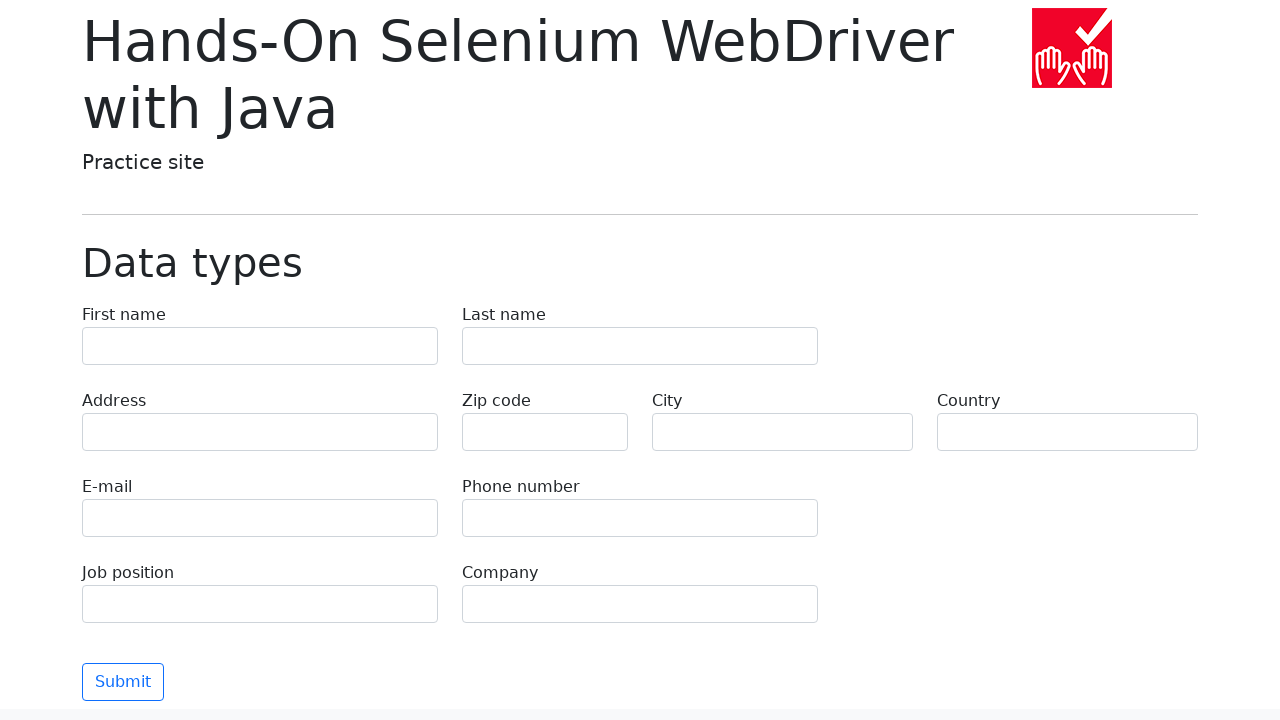